Navigates to the Kalimati Market price page and verifies that the daily date heading element is present and loaded.

Starting URL: https://kalimatimarket.gov.np/price

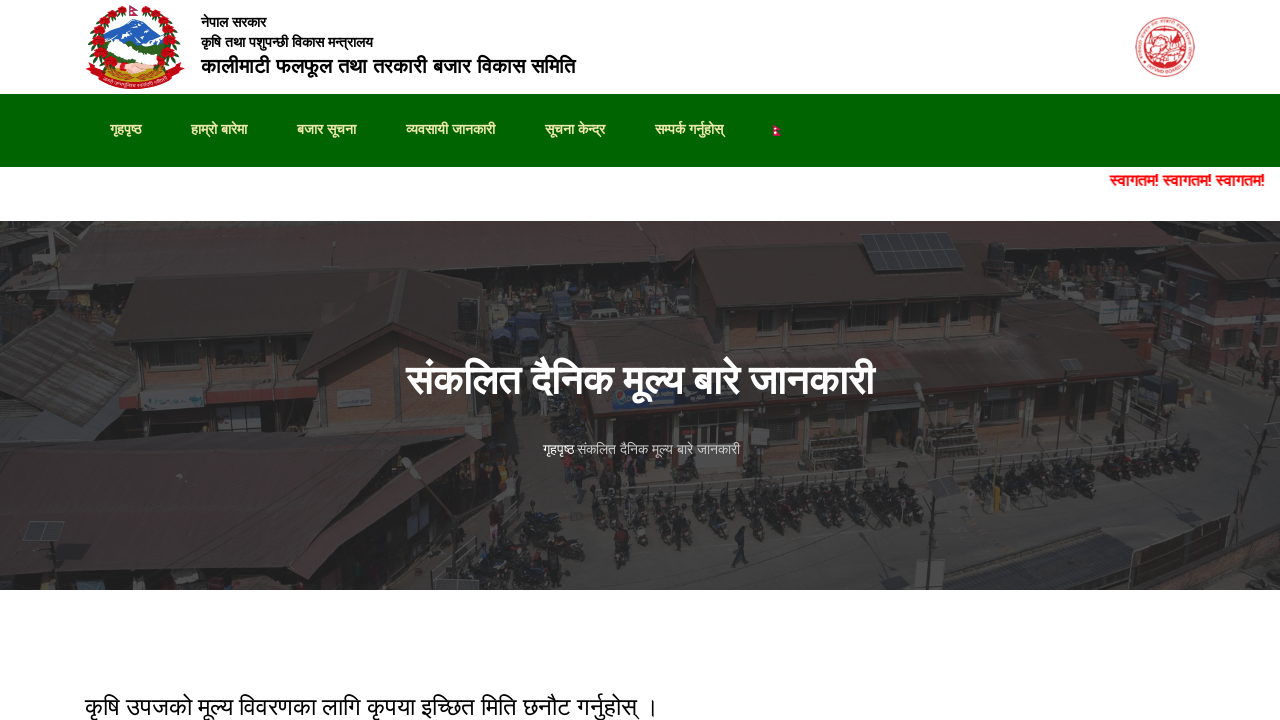

Navigated to Kalimati Market price page
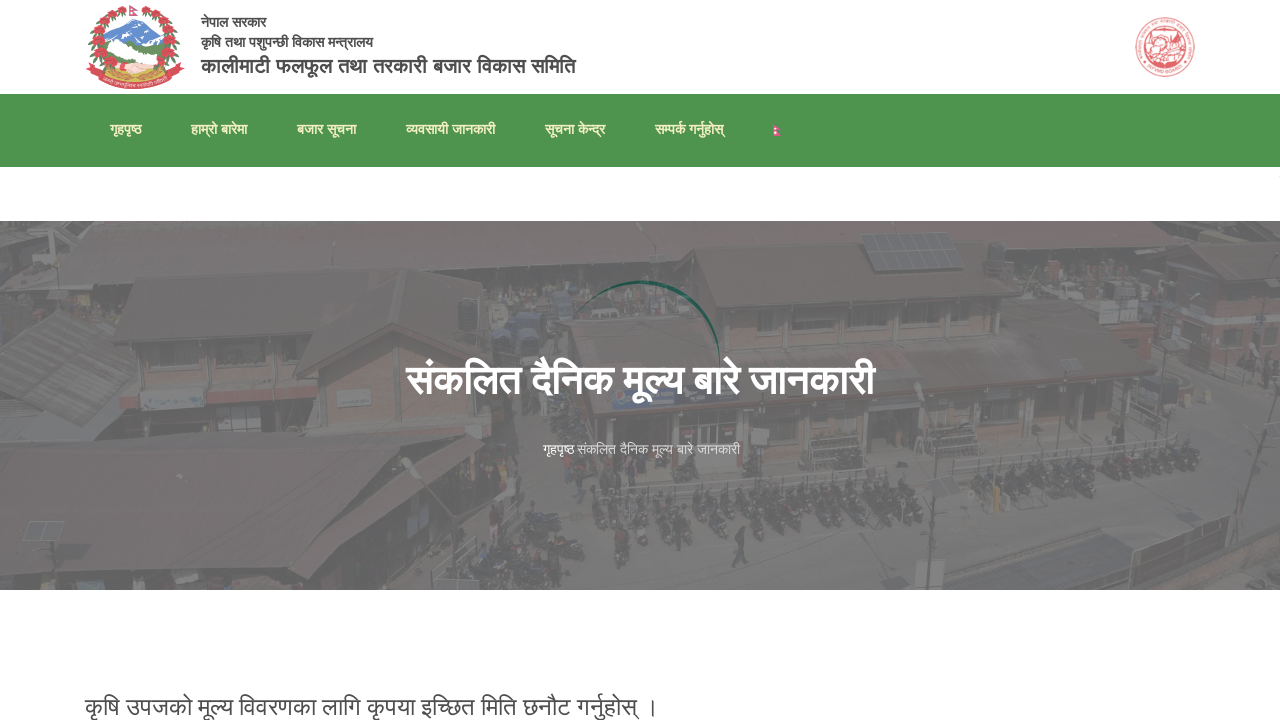

Daily date heading element loaded and visible
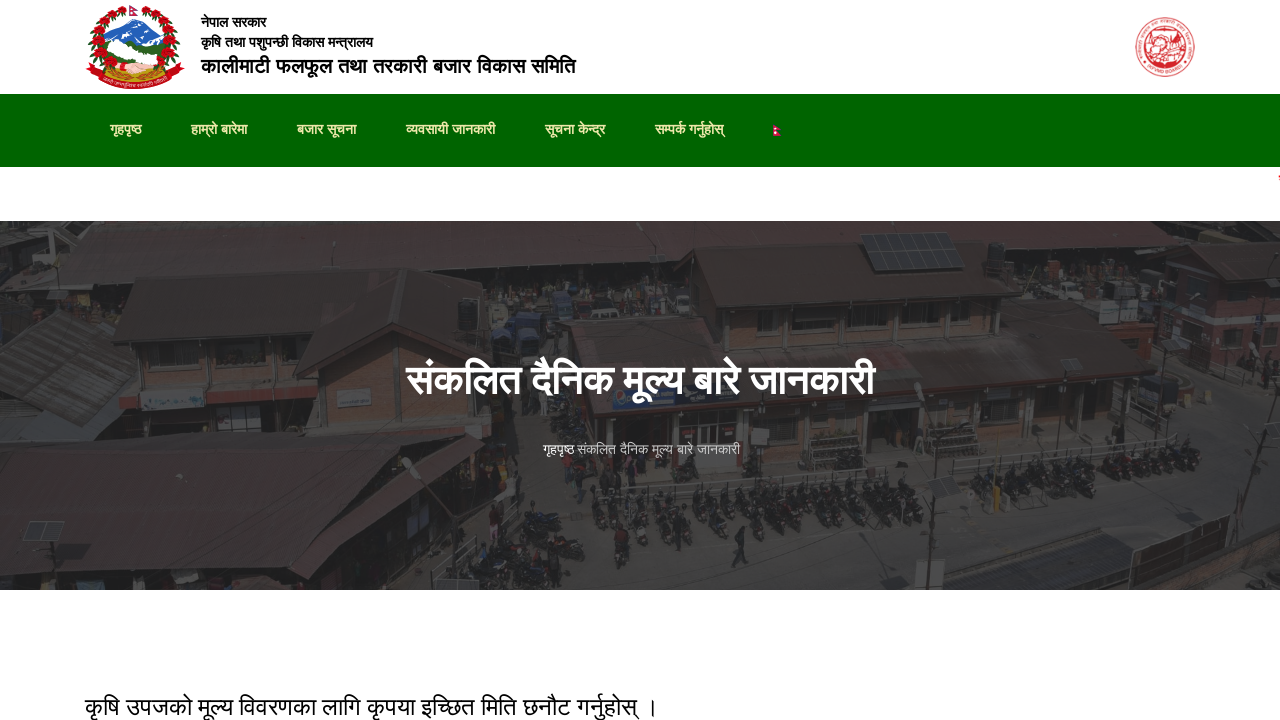

Verified that daily date heading element is present and loaded
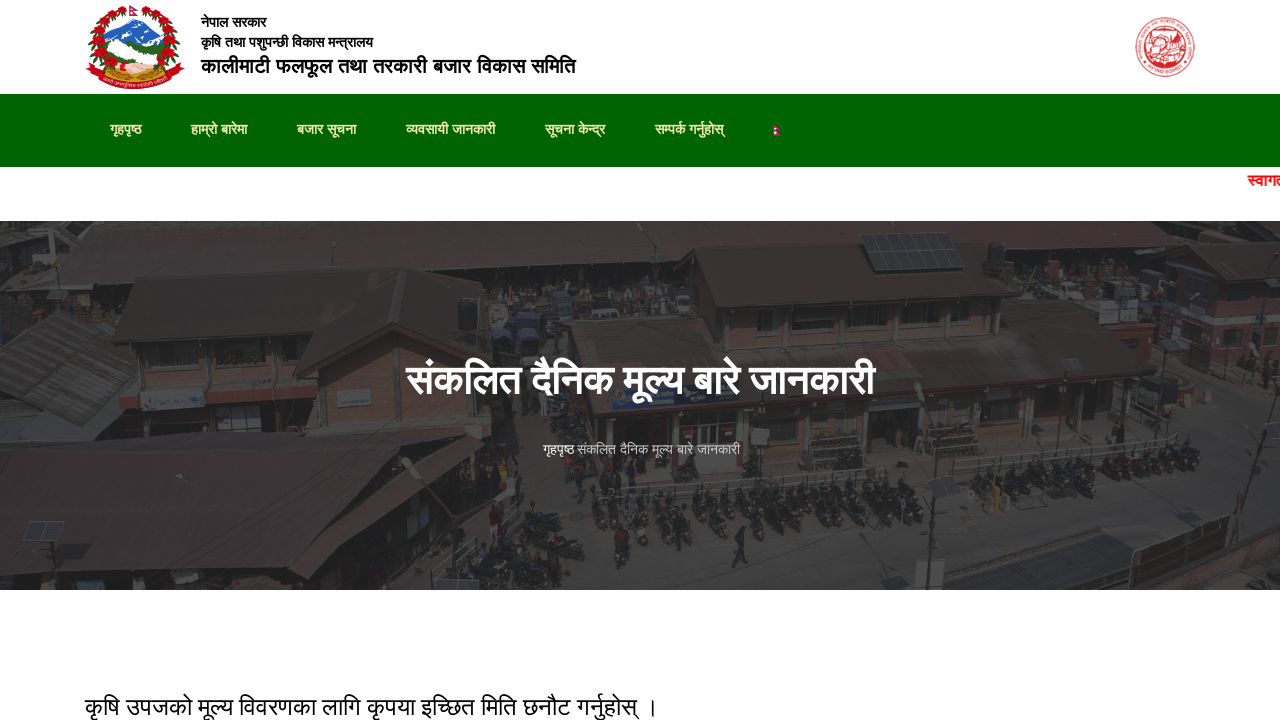

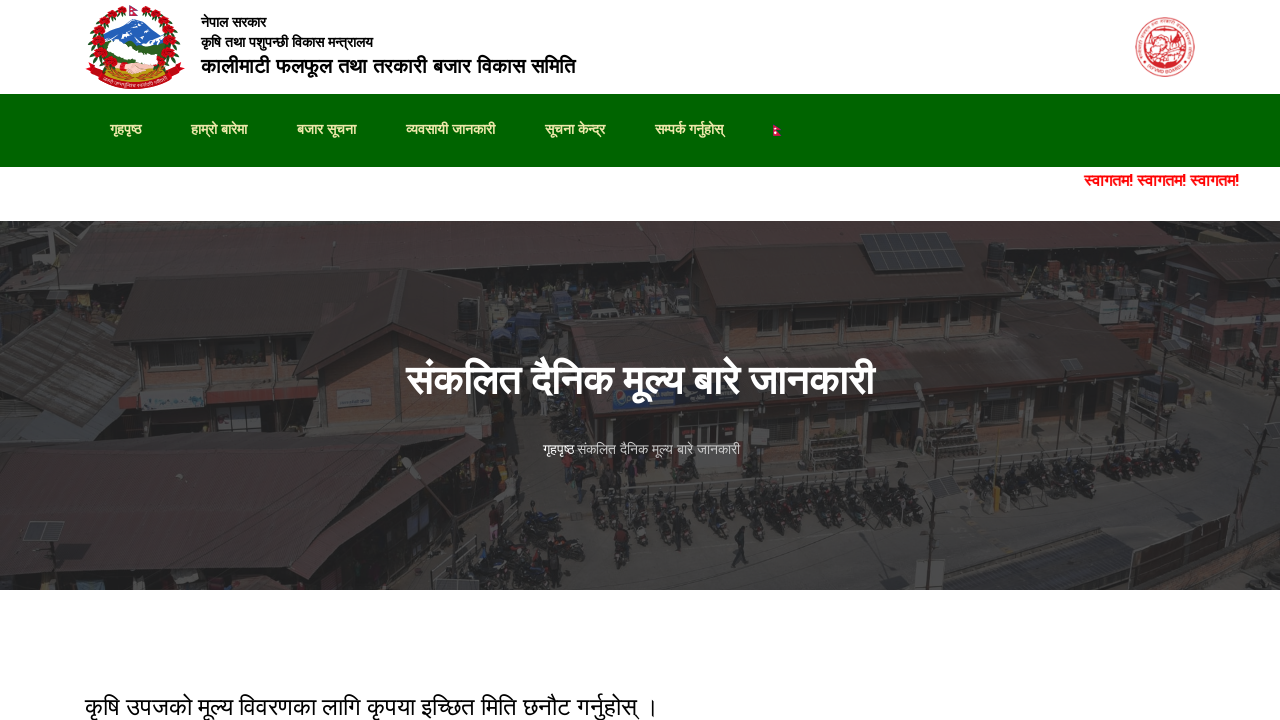